Tests iframe handling by switching to nested iframes and filling a text input within a child frame

Starting URL: https://demo.automationtesting.in/Frames.html

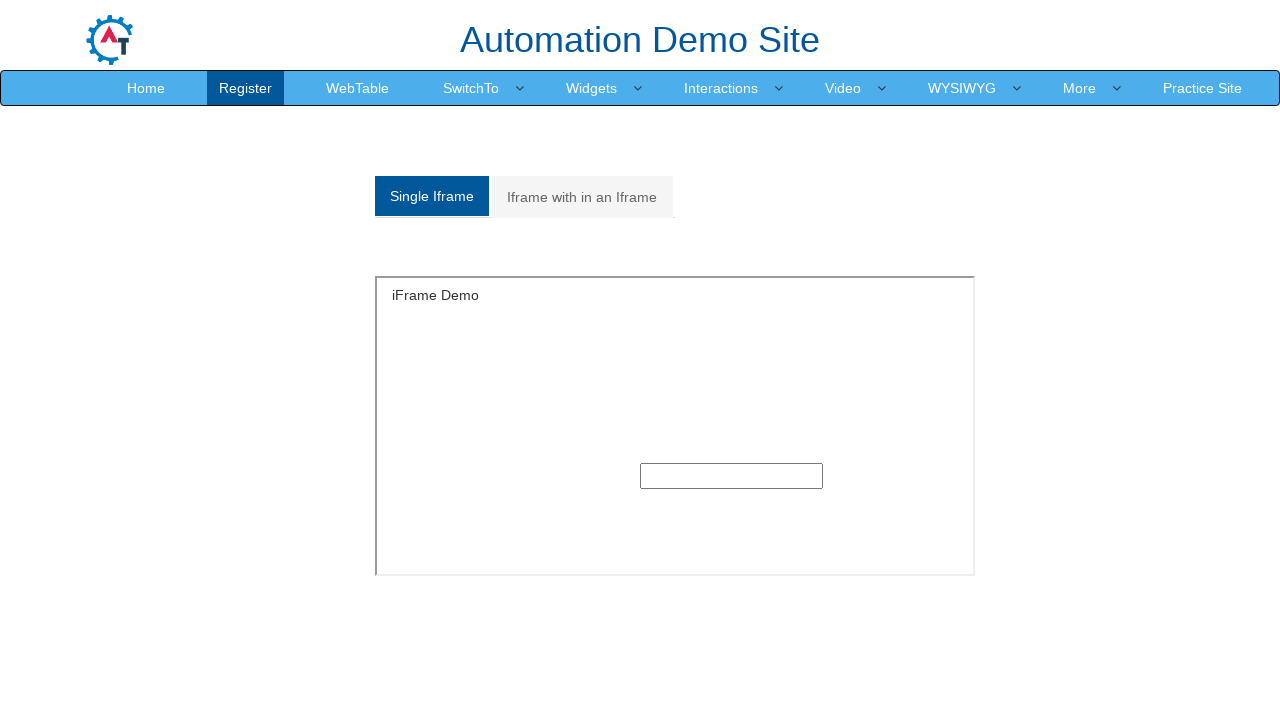

Clicked on Multiple frames tab at (582, 197) on .analystic[href='#Multiple']
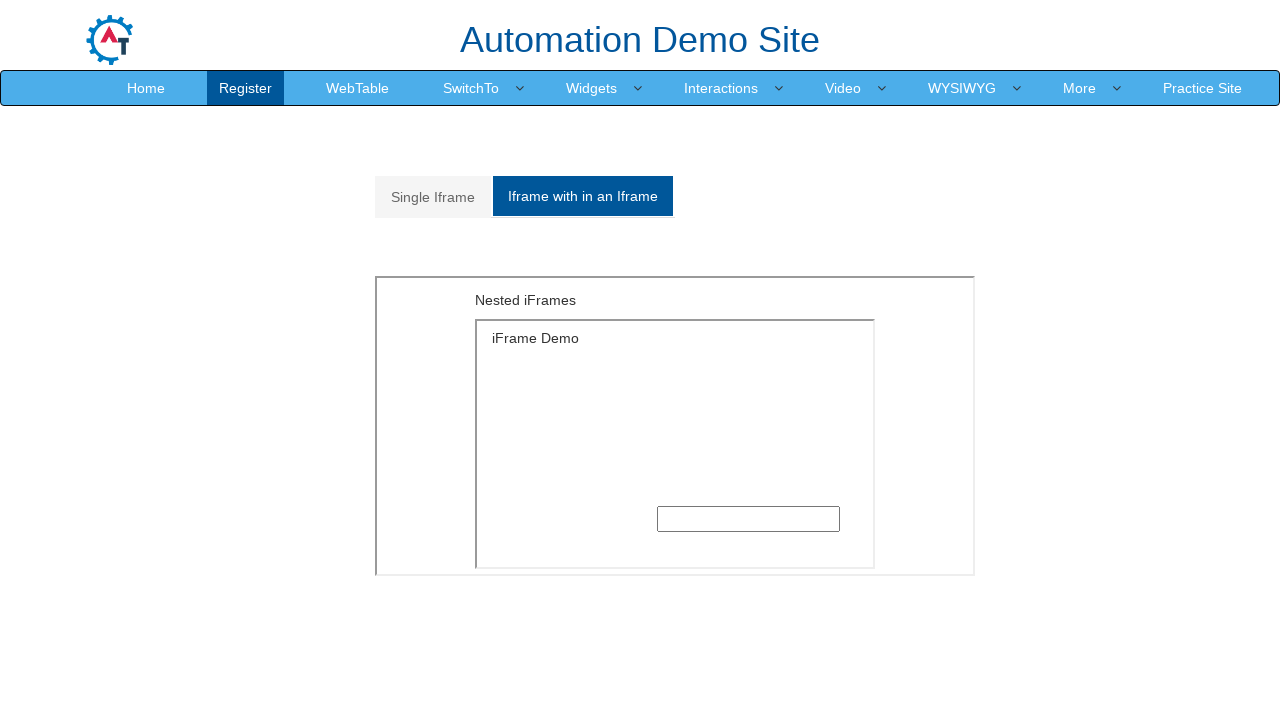

Located parent iframe with src='MultipleFrames.html'
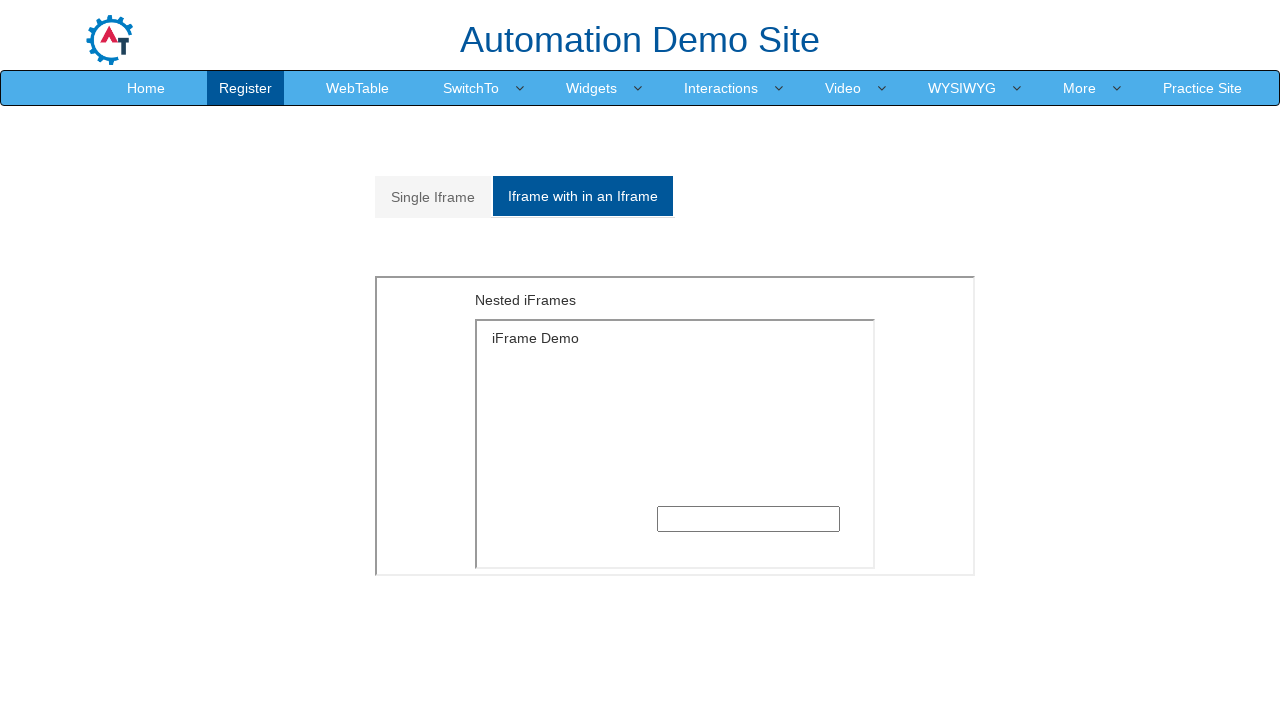

Located child iframe with src='SingleFrame.html' nested within parent frame
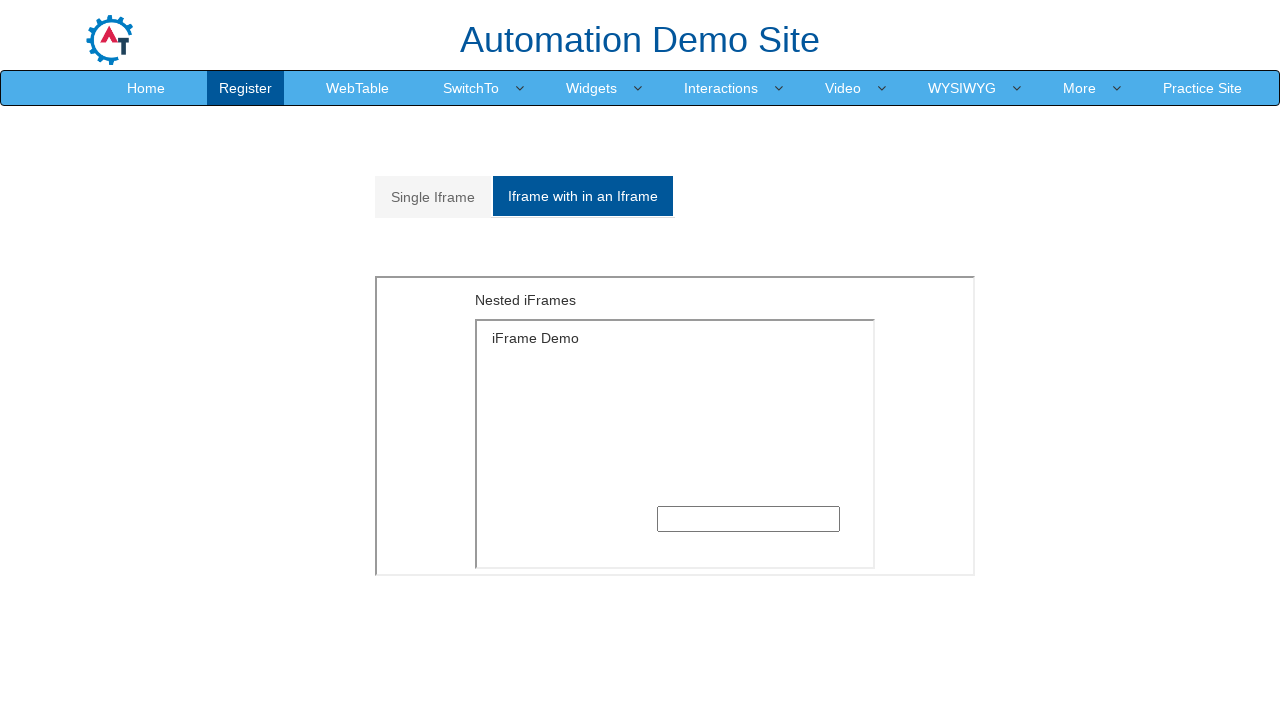

Filled text input in nested iframe with 'nested iframes test input' on xpath=//iframe[@src='MultipleFrames.html'] >> internal:control=enter-frame >> if
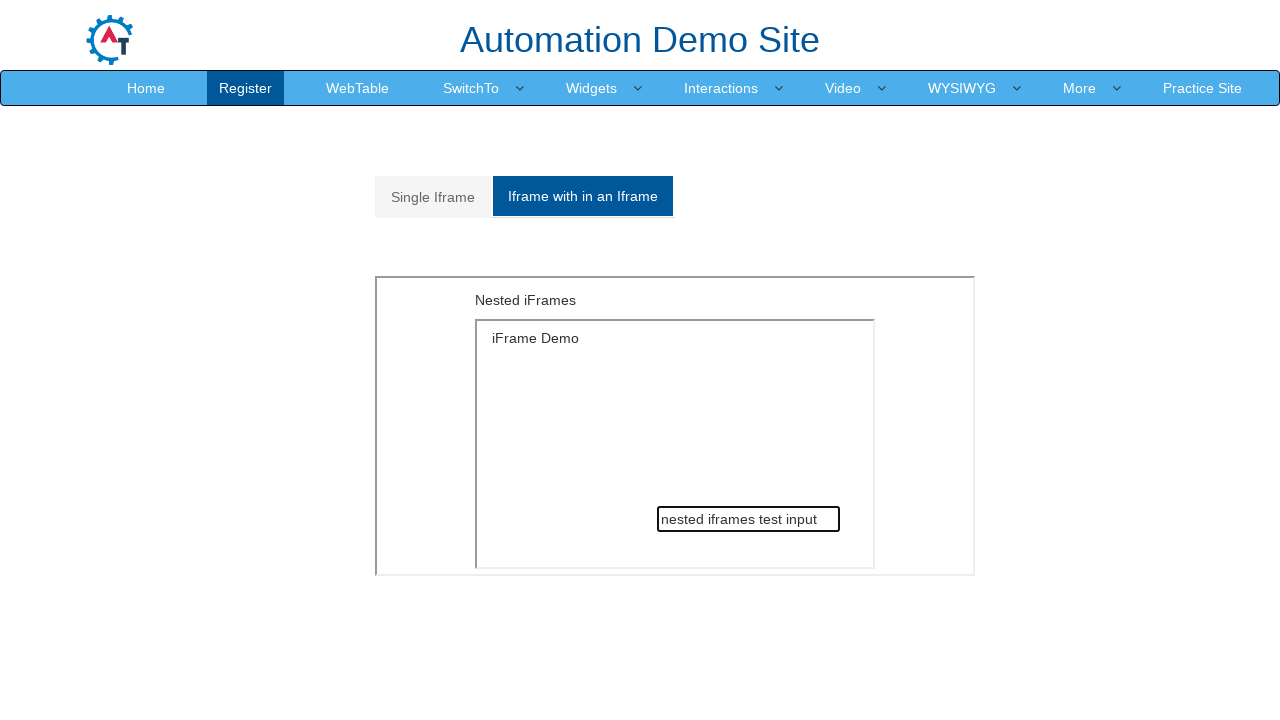

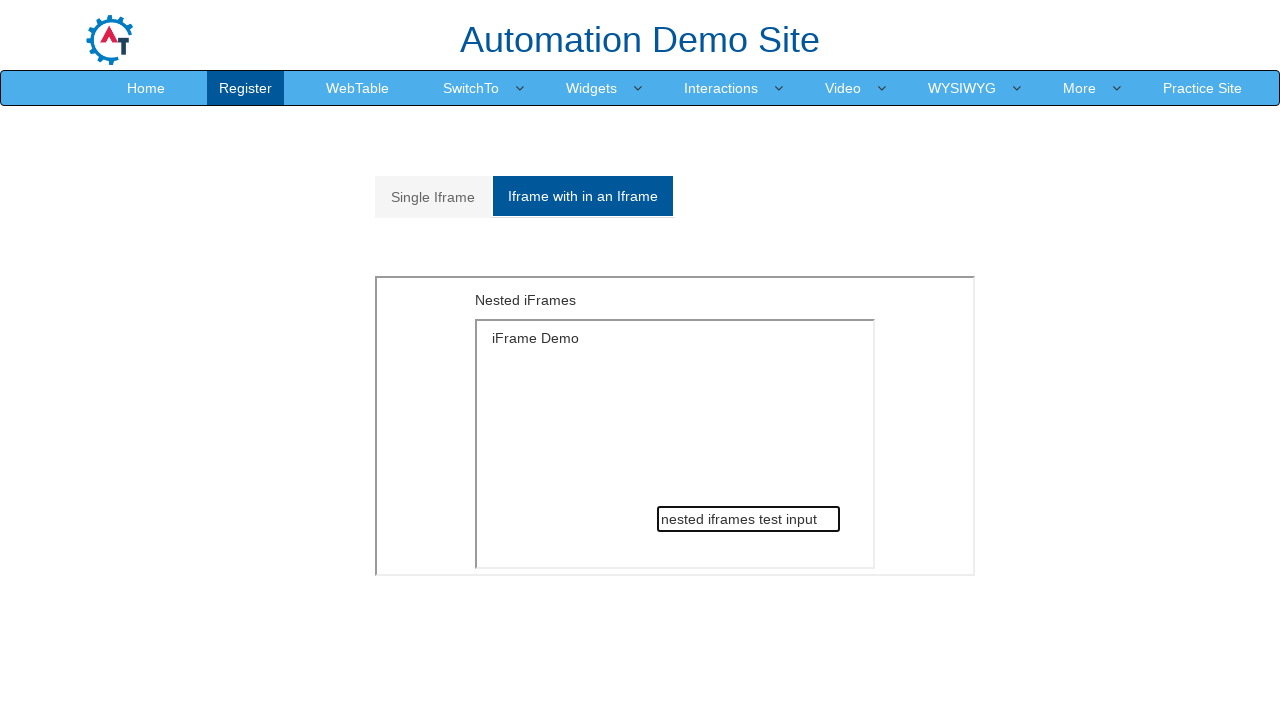